Opens the EasyCalculation website and verifies the page loads successfully by checking the title and page source

Starting URL: https://www.easycalculation.com/

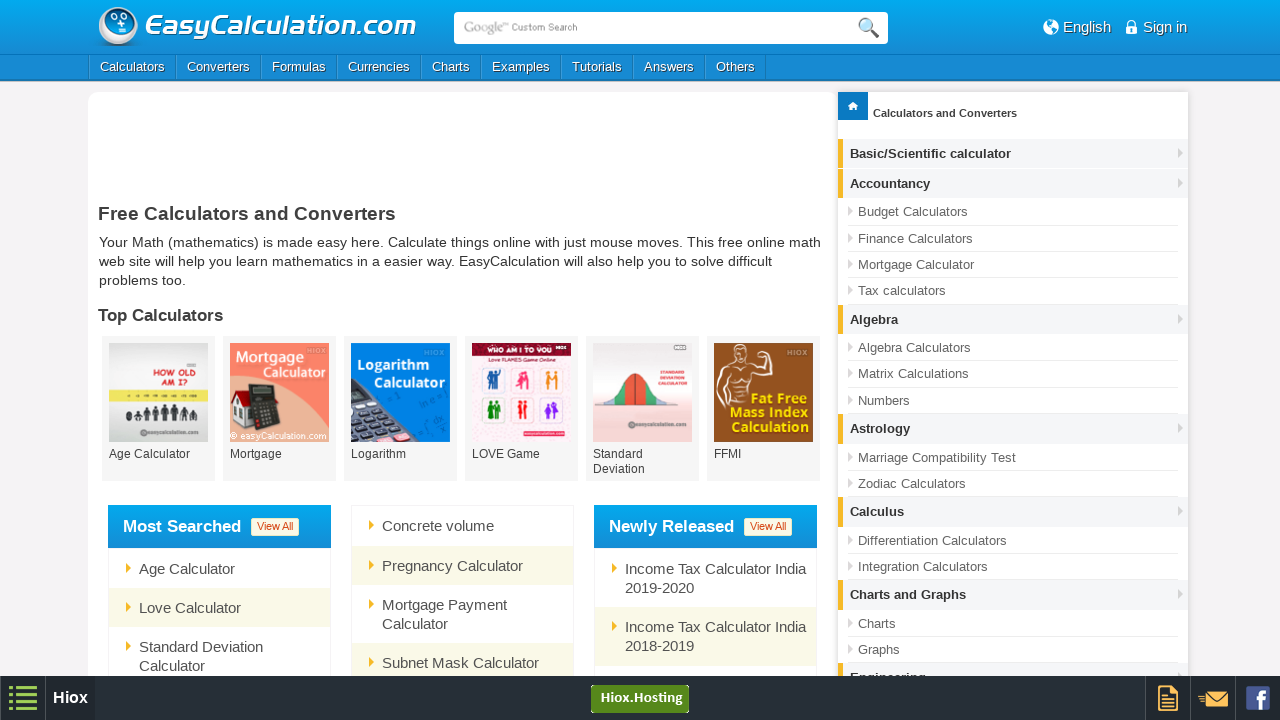

Waited for page to reach domcontentloaded state
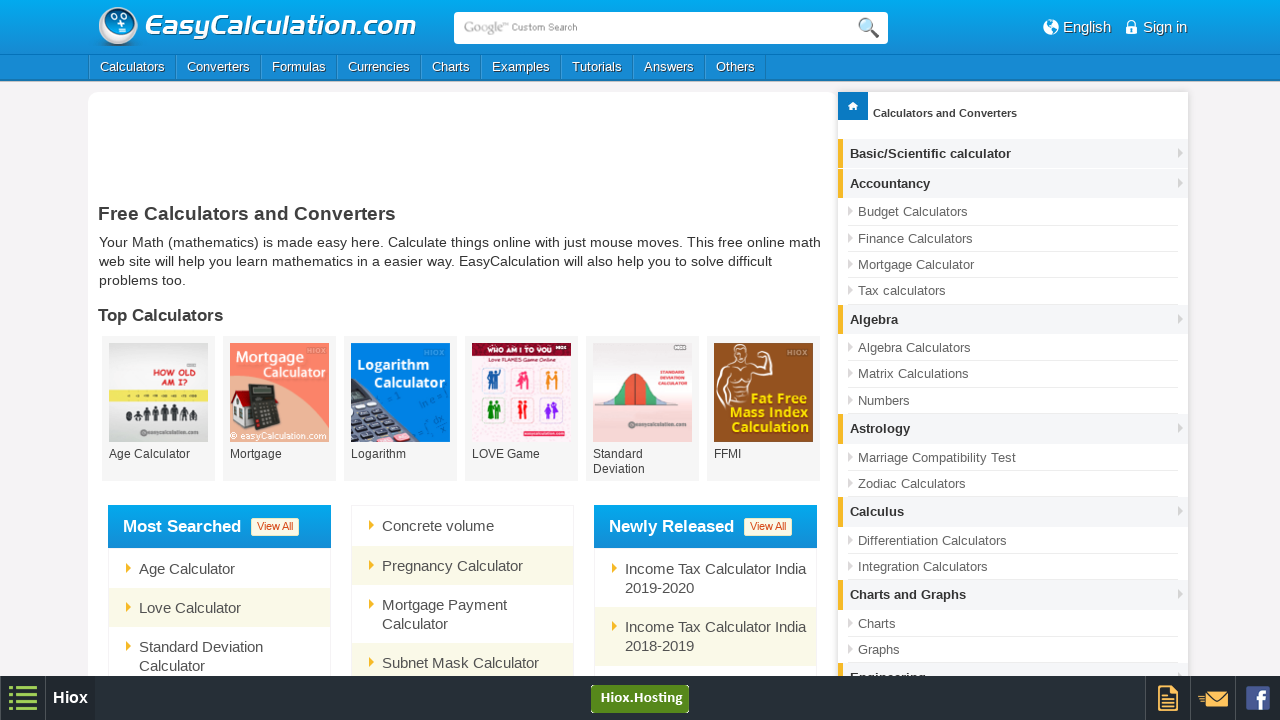

Verified page title exists and is not empty
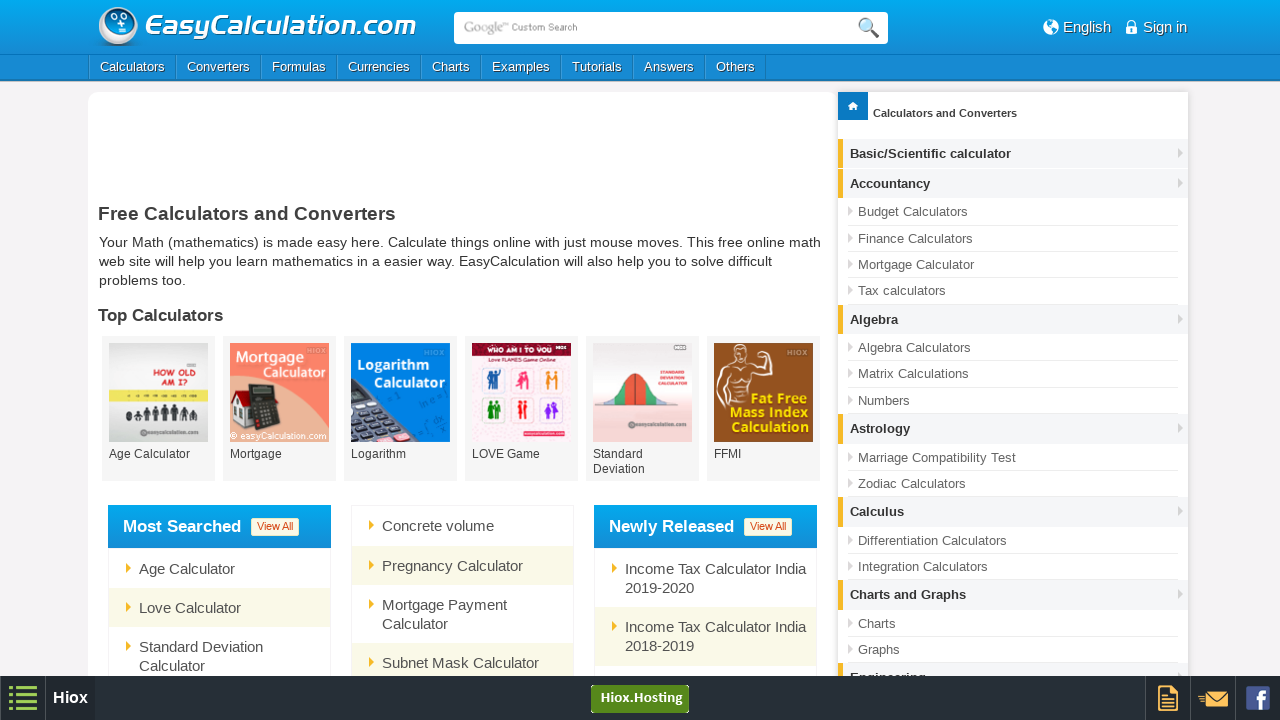

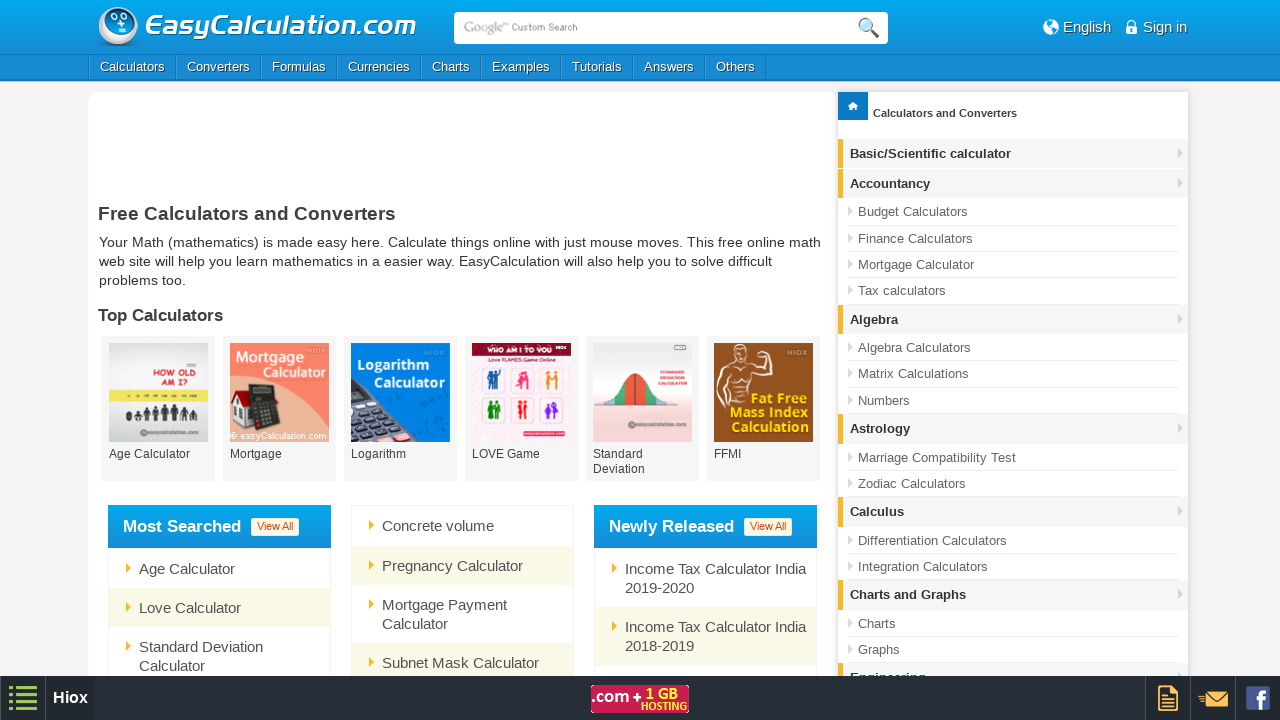